Verifies that a user can navigate to the Fill Out Forms page by clicking the hyperlink on the homepage

Starting URL: https://ultimateqa.com/automation/

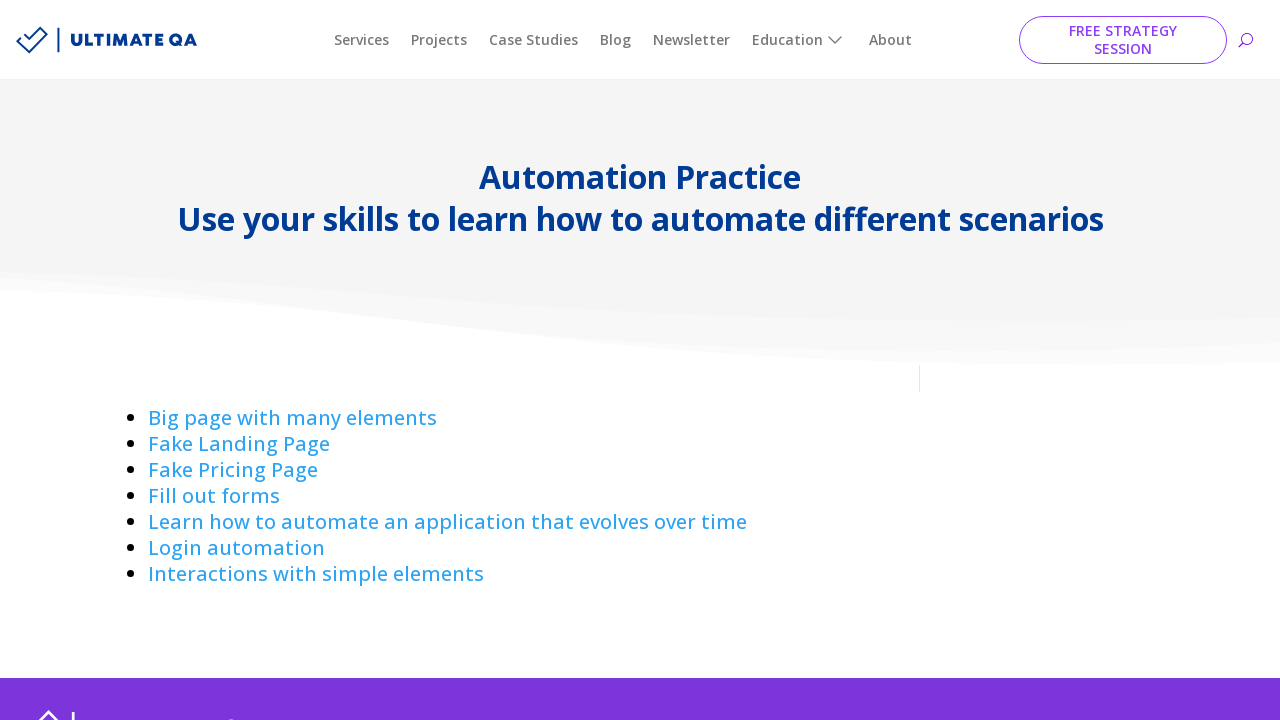

Navigated to homepage at https://ultimateqa.com/automation/
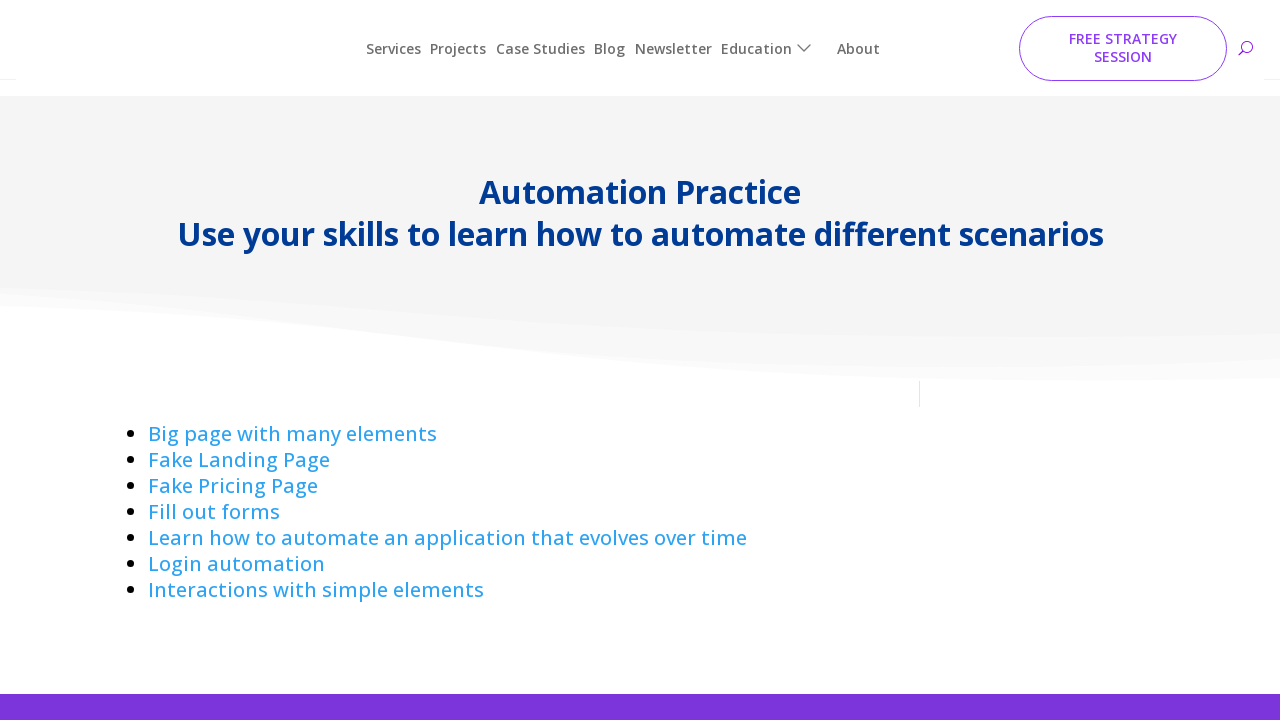

Clicked 'Fill out forms' hyperlink on homepage at (214, 496) on a:has-text('Fill out ')
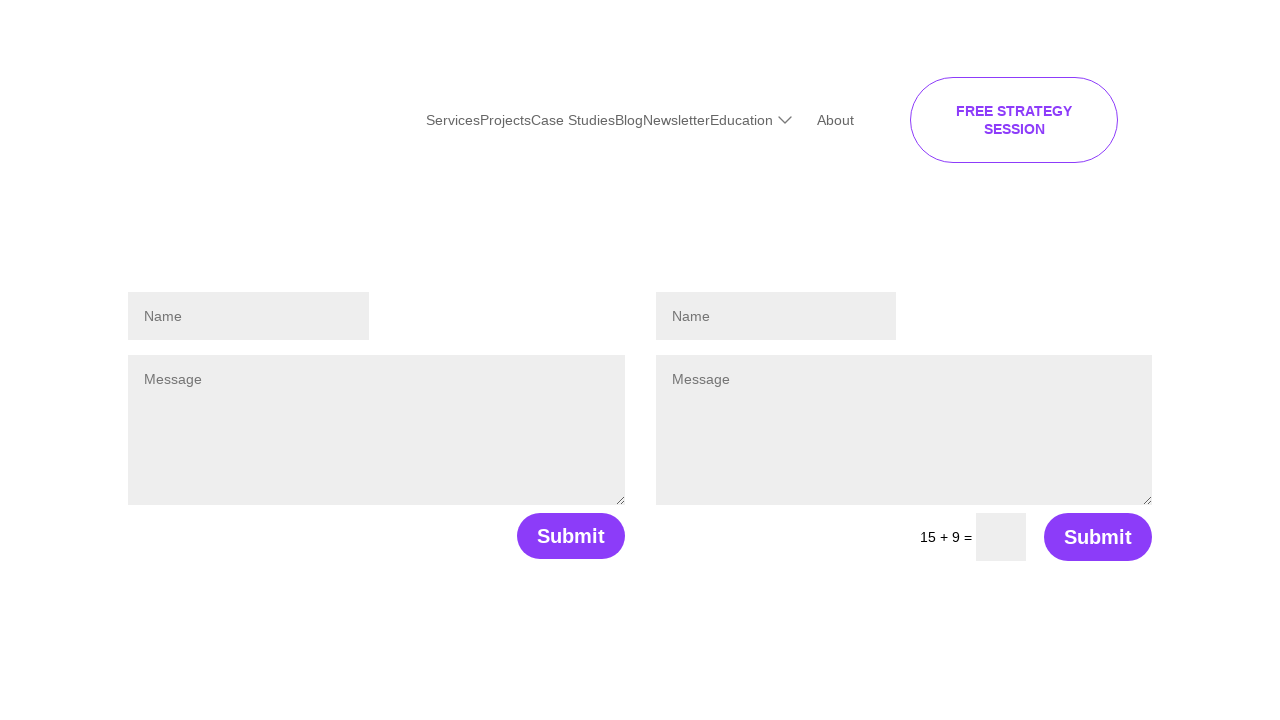

Successfully navigated to Fill Out Forms page at https://ultimateqa.com/filling-out-forms/
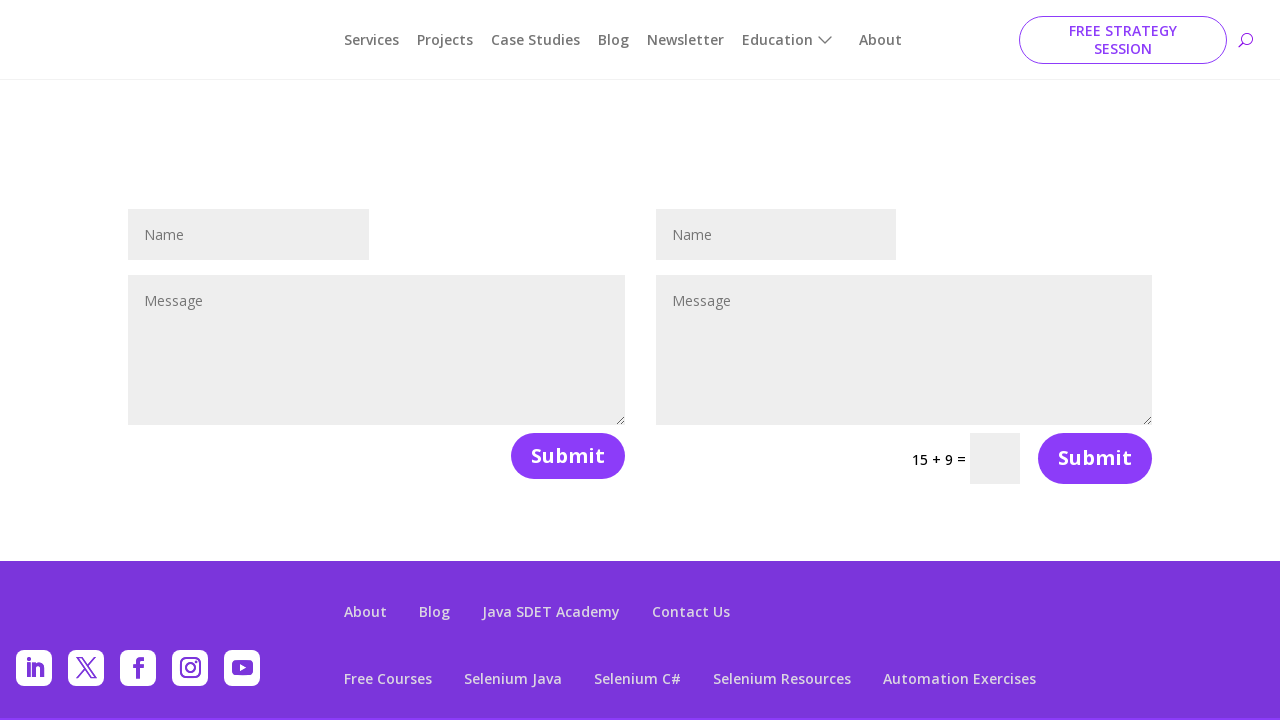

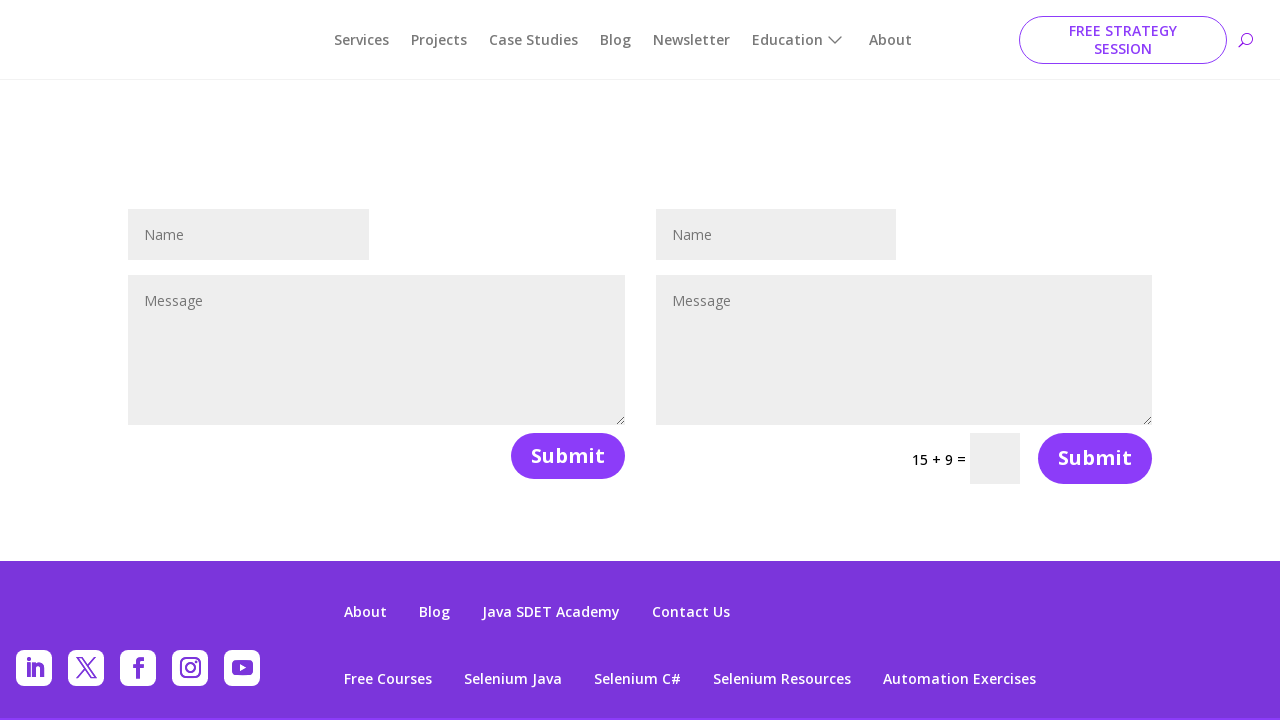